Navigates to the Alerts section under Alerts, Frame & Windows by clicking the Alerts menu item

Starting URL: https://demoqa.com/alertsWindows

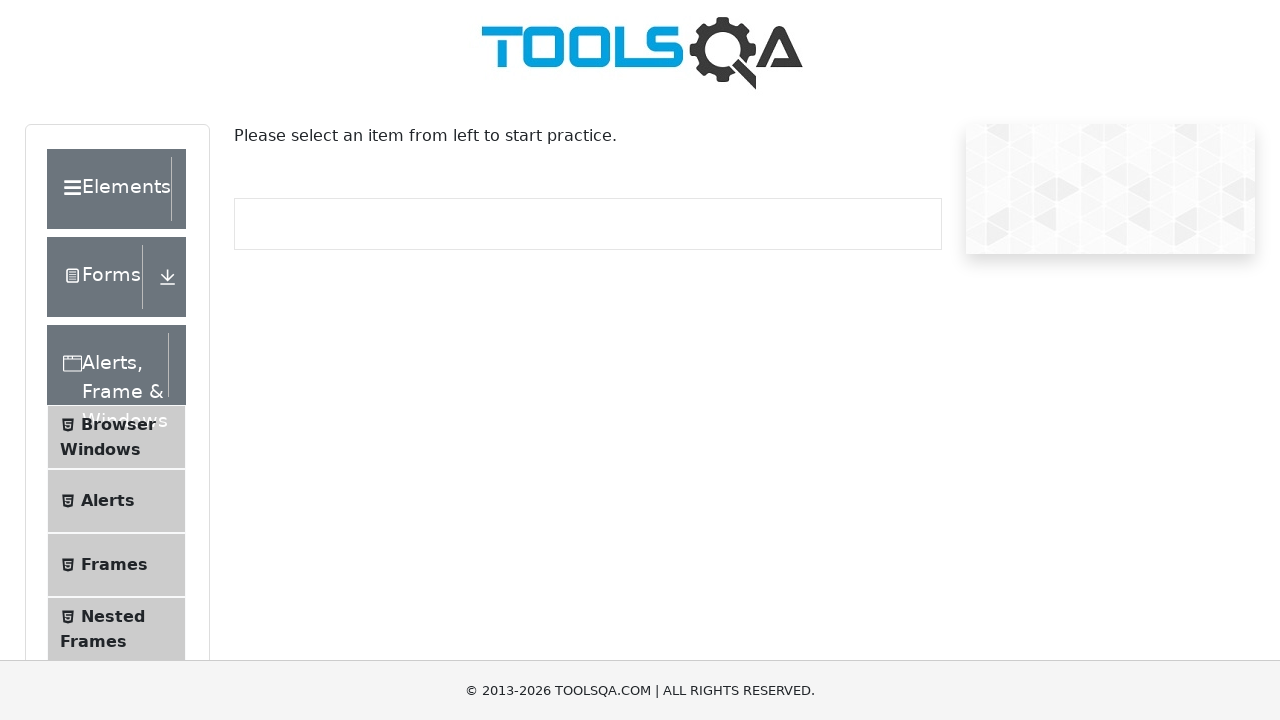

Located Alerts menu item in the sidebar
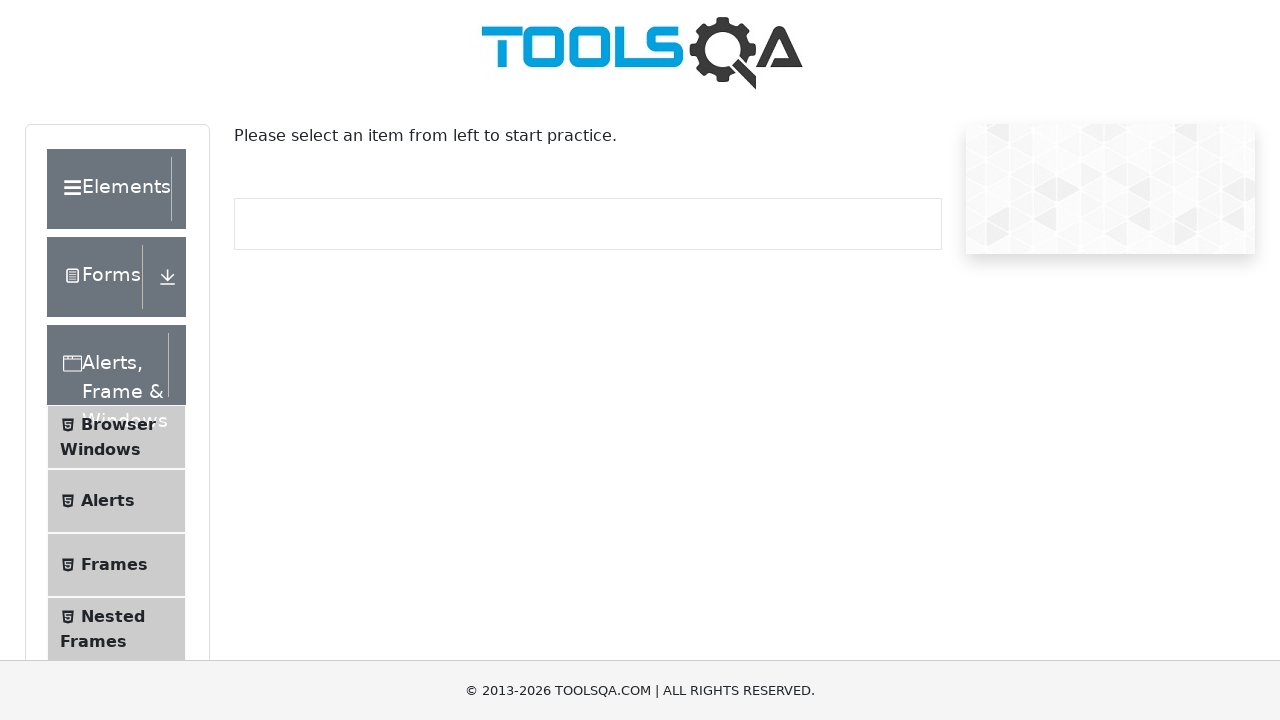

Scrolled Alerts menu item into view
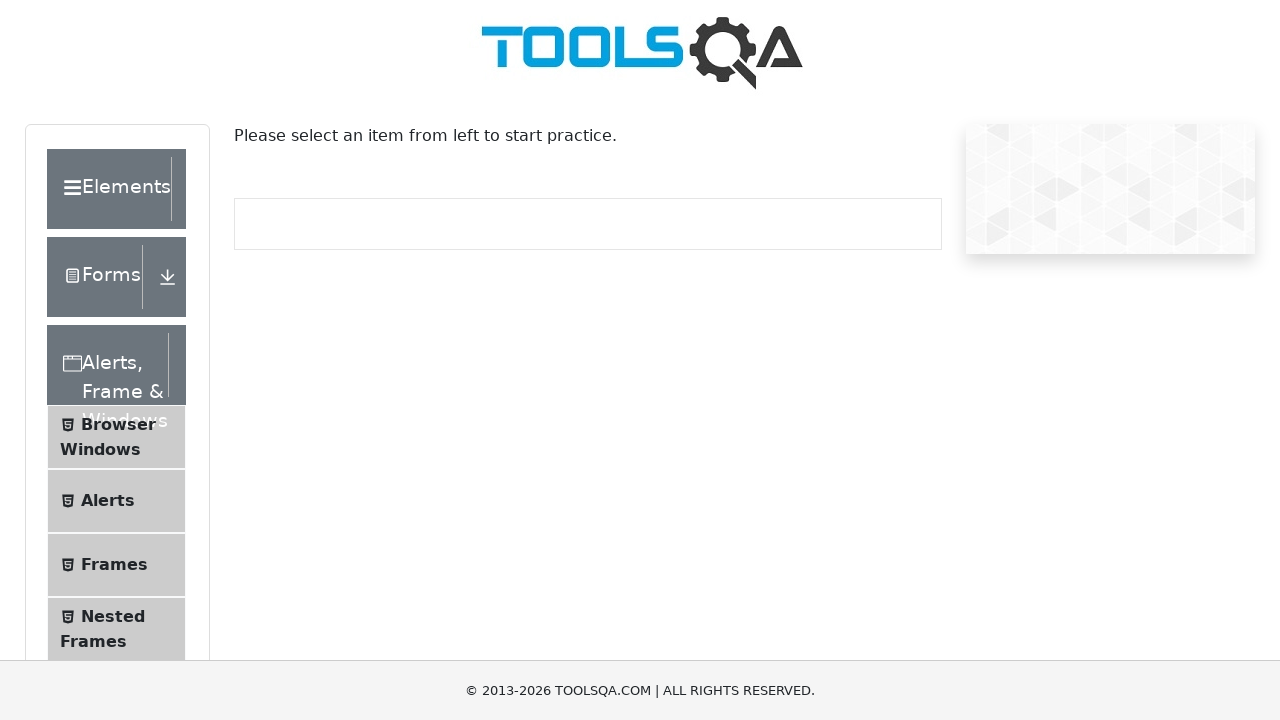

Clicked on Alerts menu item to navigate to Alerts section at (116, 501) on .menu-list li:has-text('Alerts') >> nth=0
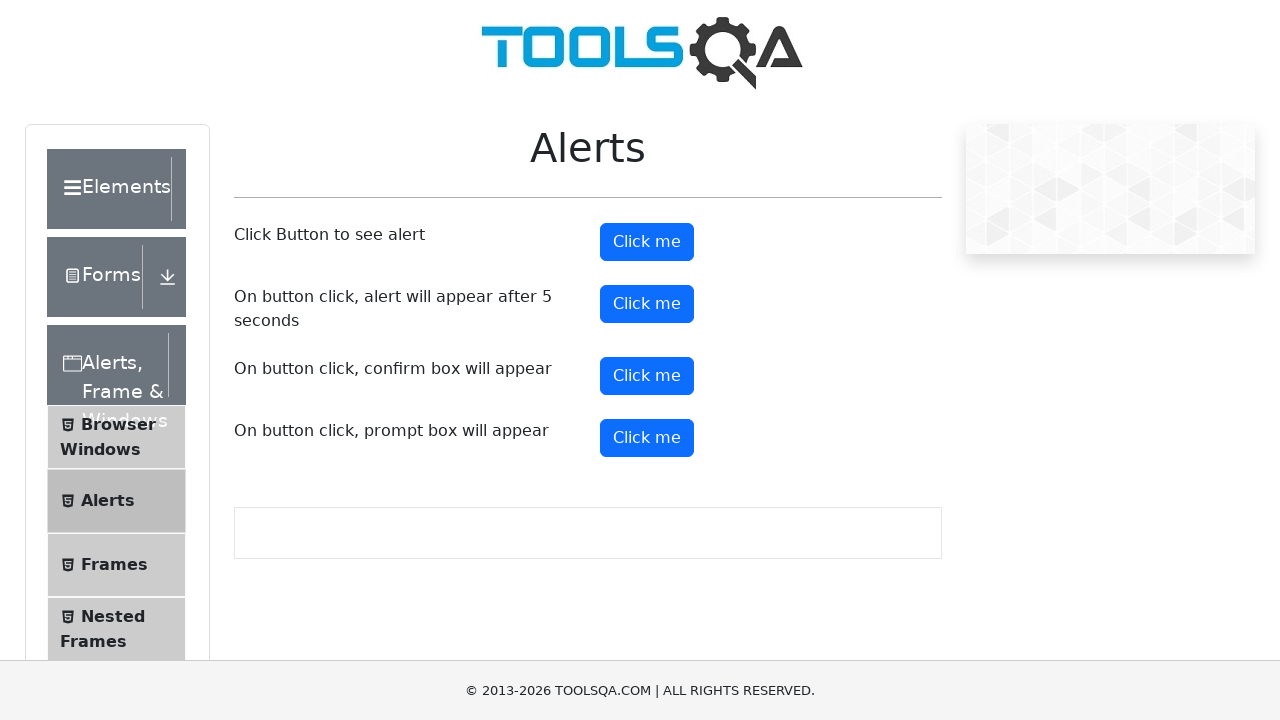

Verified that Alerts section header is displayed
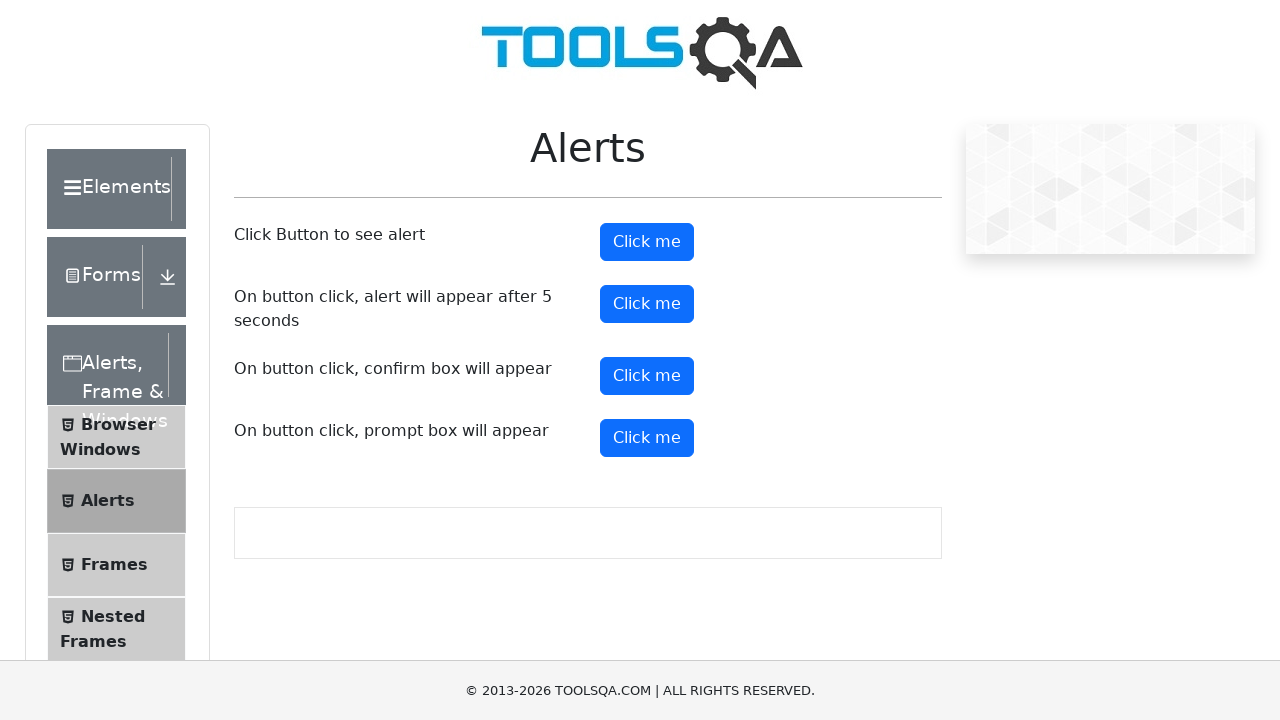

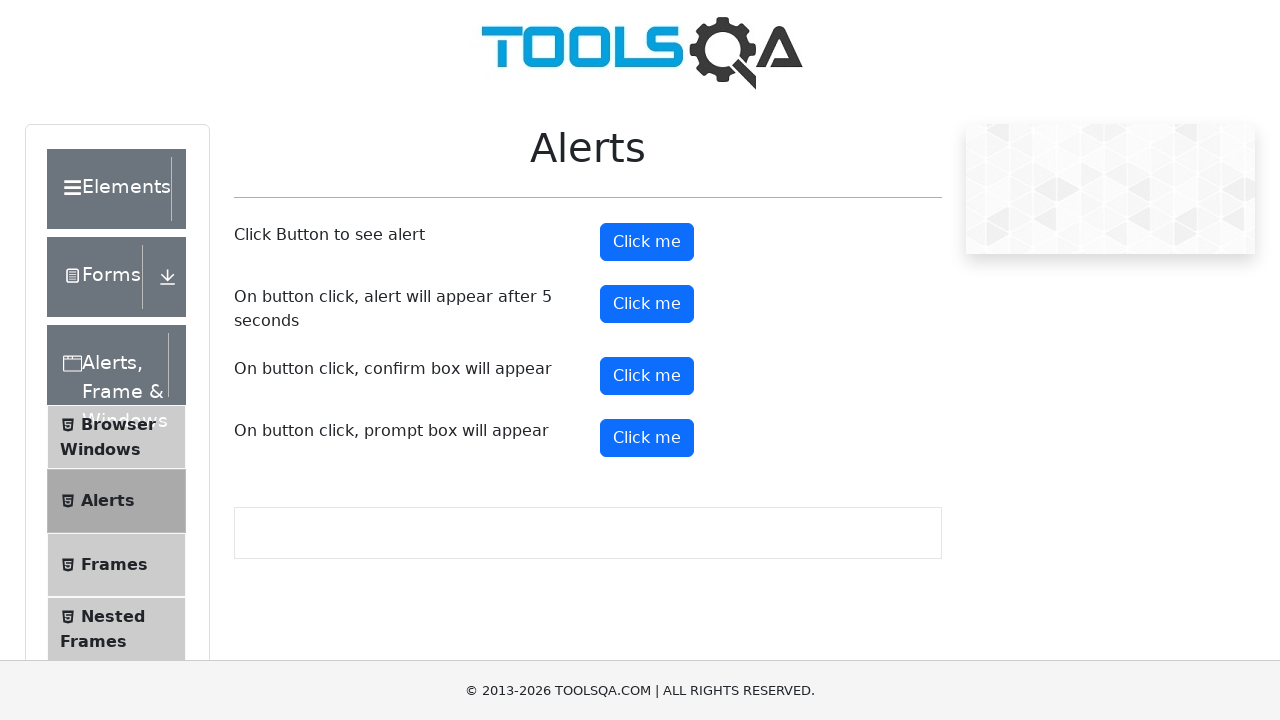